Tests JavaScript Confirm dialog by clicking the confirm button and accepting (Ok) the dialog, then verifying the result.

Starting URL: https://the-internet.herokuapp.com/javascript_alerts

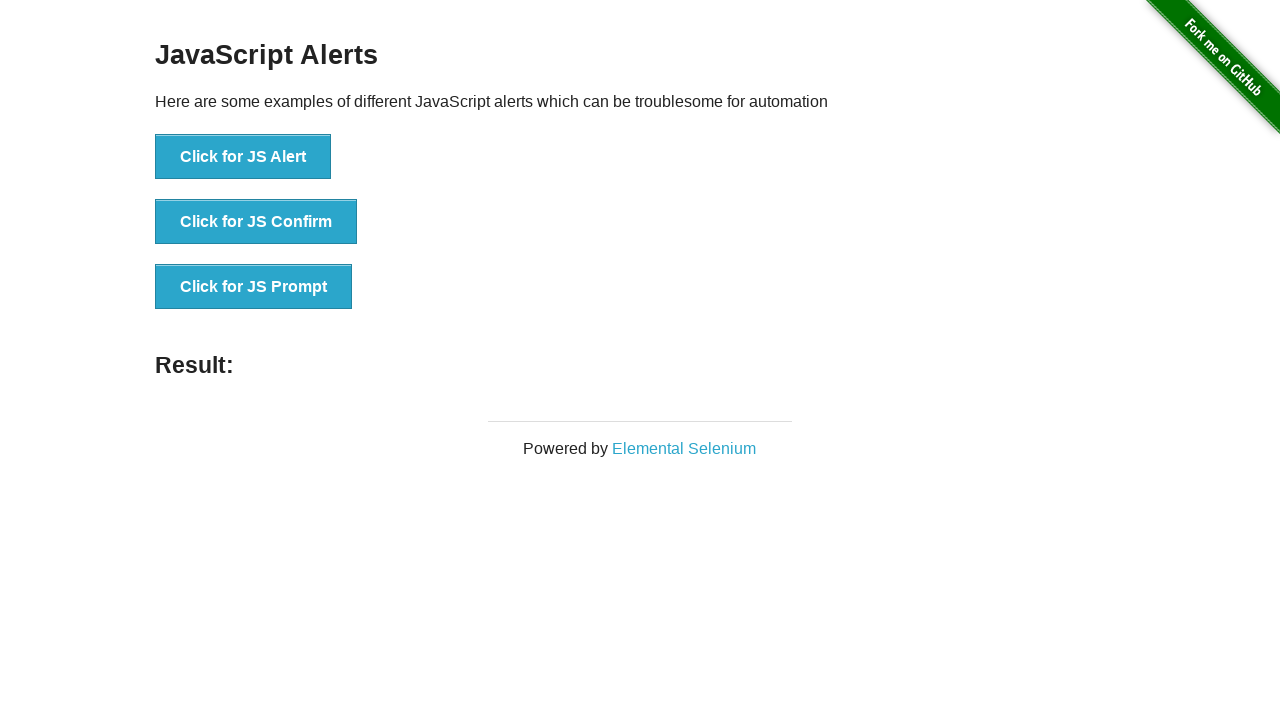

Set up dialog handler to accept (Ok) on JavaScript dialogs
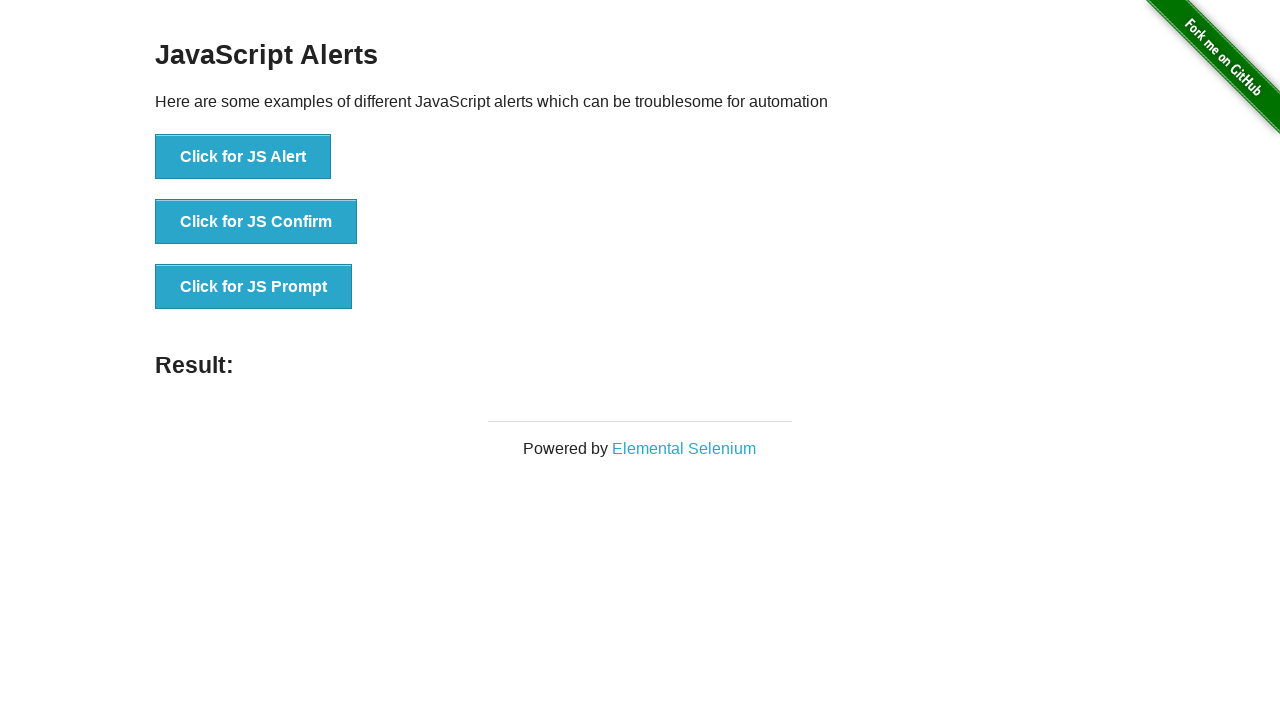

Clicked 'Click for JS Confirm' button to trigger JavaScript confirm dialog at (256, 222) on xpath=//button[.='Click for JS Confirm']
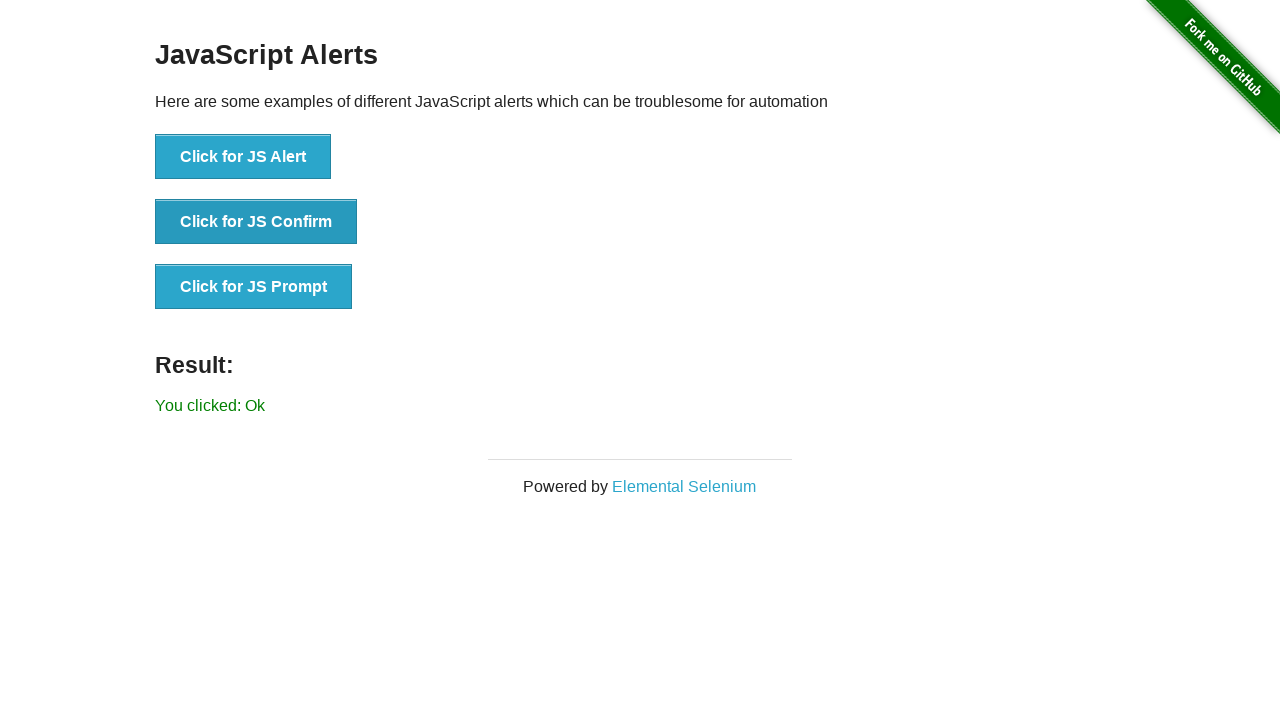

Waited for result message element to appear
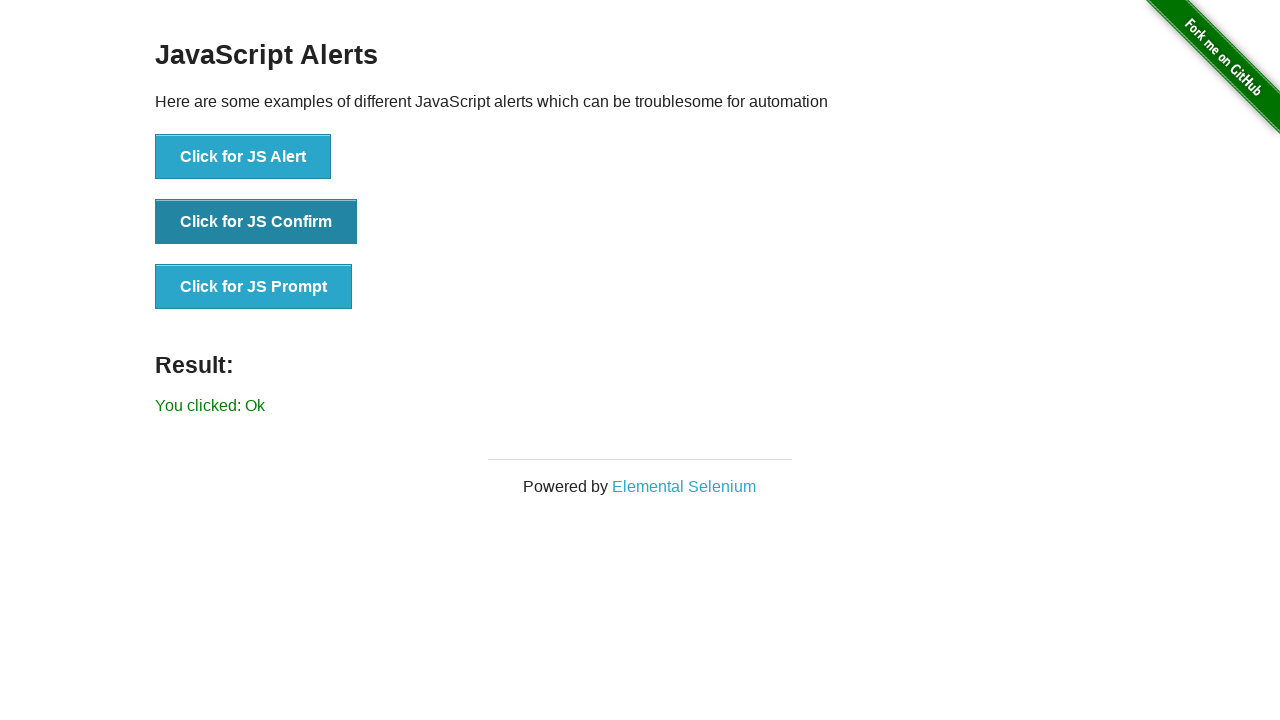

Retrieved result text content
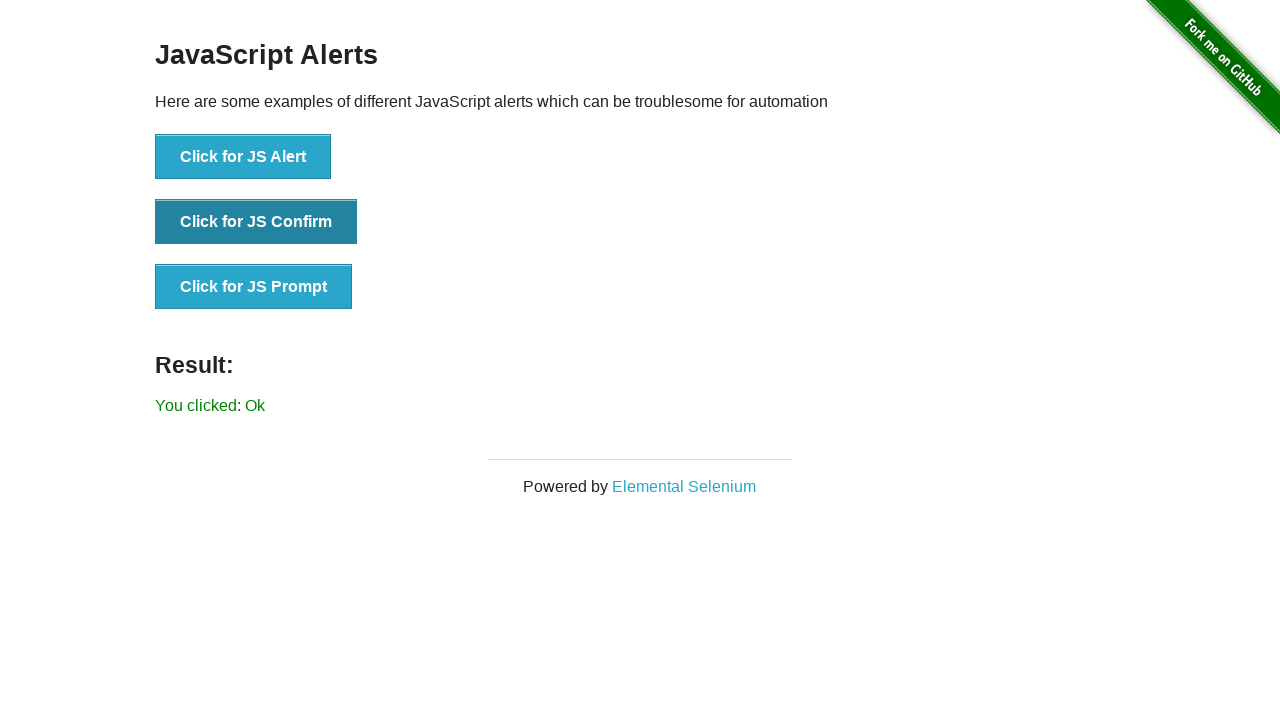

Verified result text equals 'You clicked: Ok'
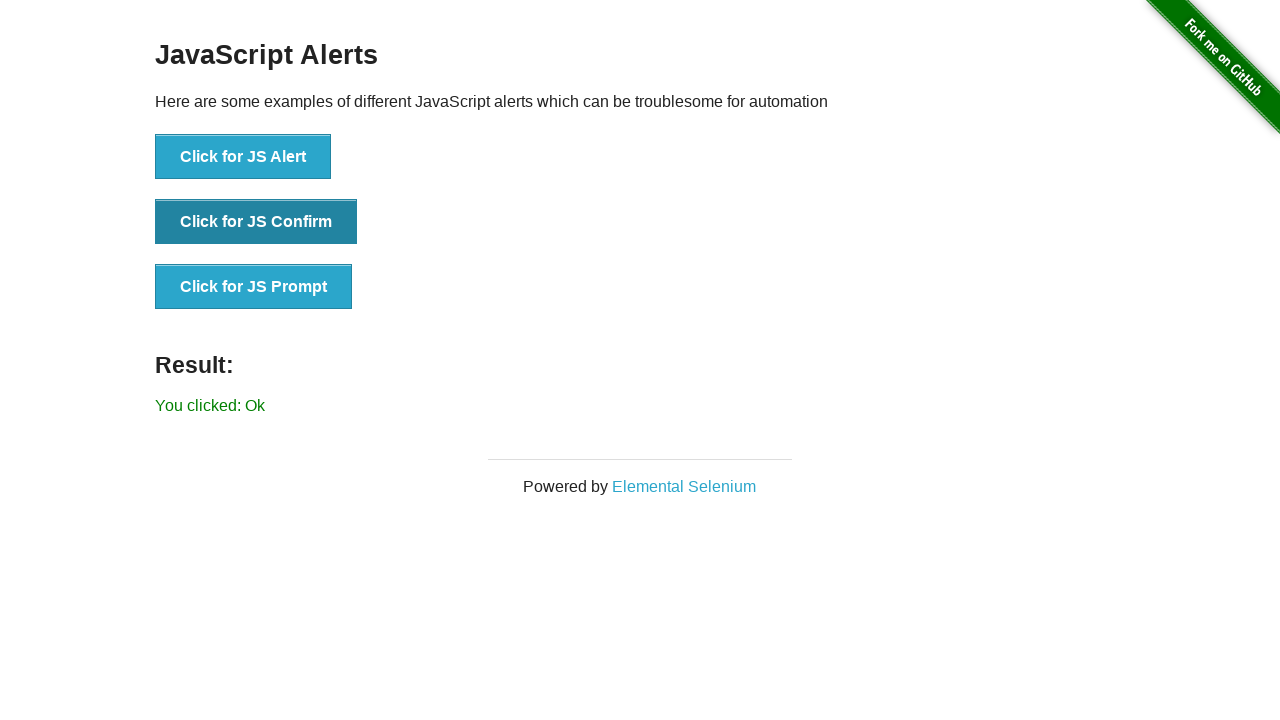

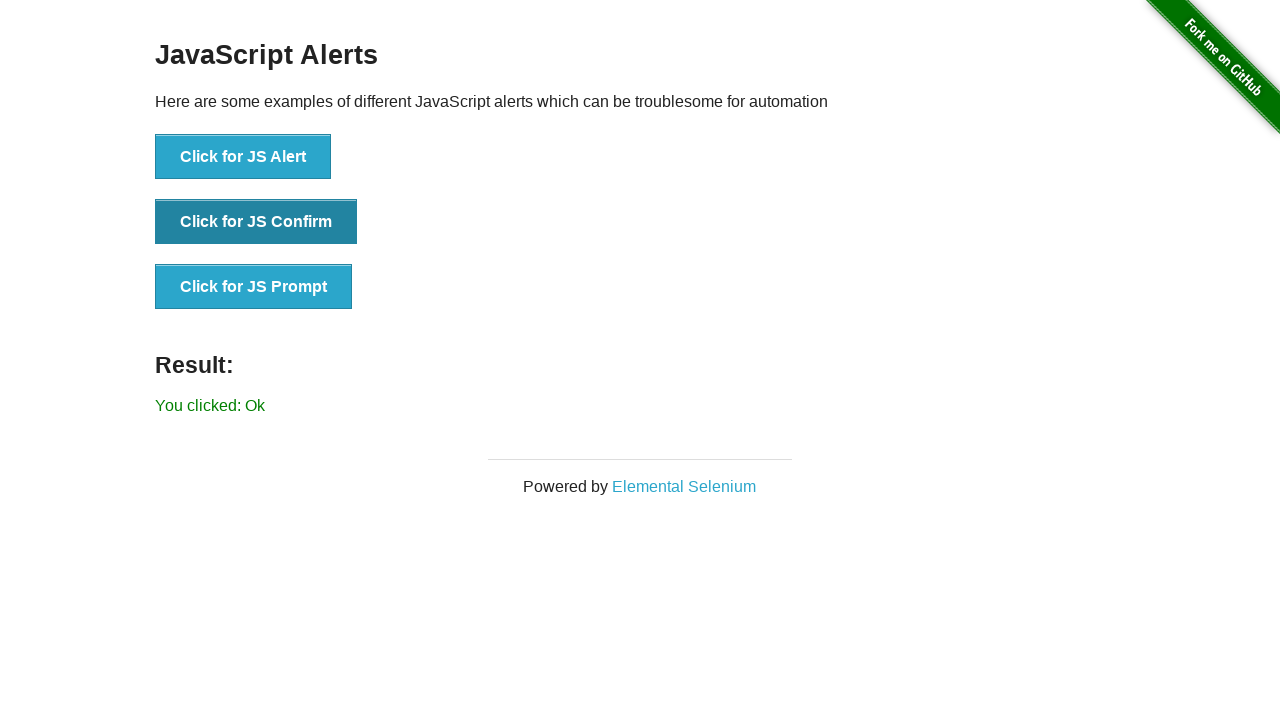